Tests checkbox functionality by iterating through all checkboxes on the page and clicking any that are not already selected to ensure all checkboxes become checked.

Starting URL: https://the-internet.herokuapp.com/checkboxes

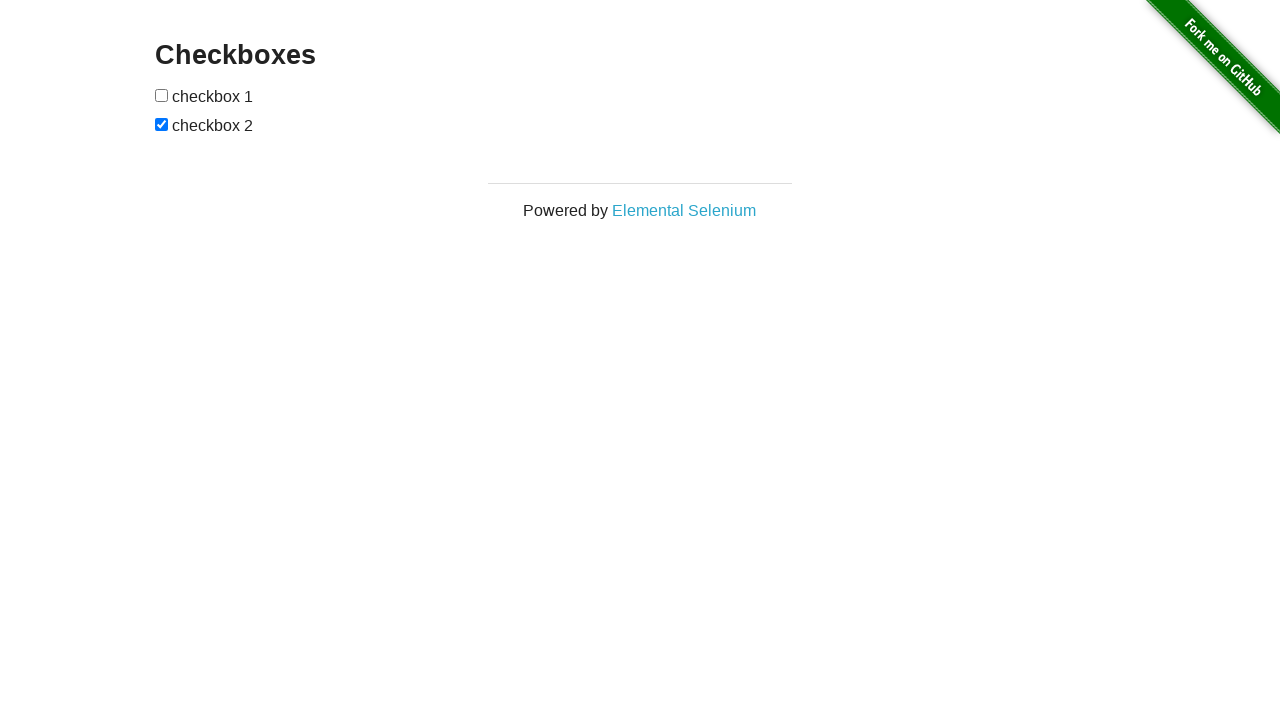

Waited for checkboxes to be present on the page
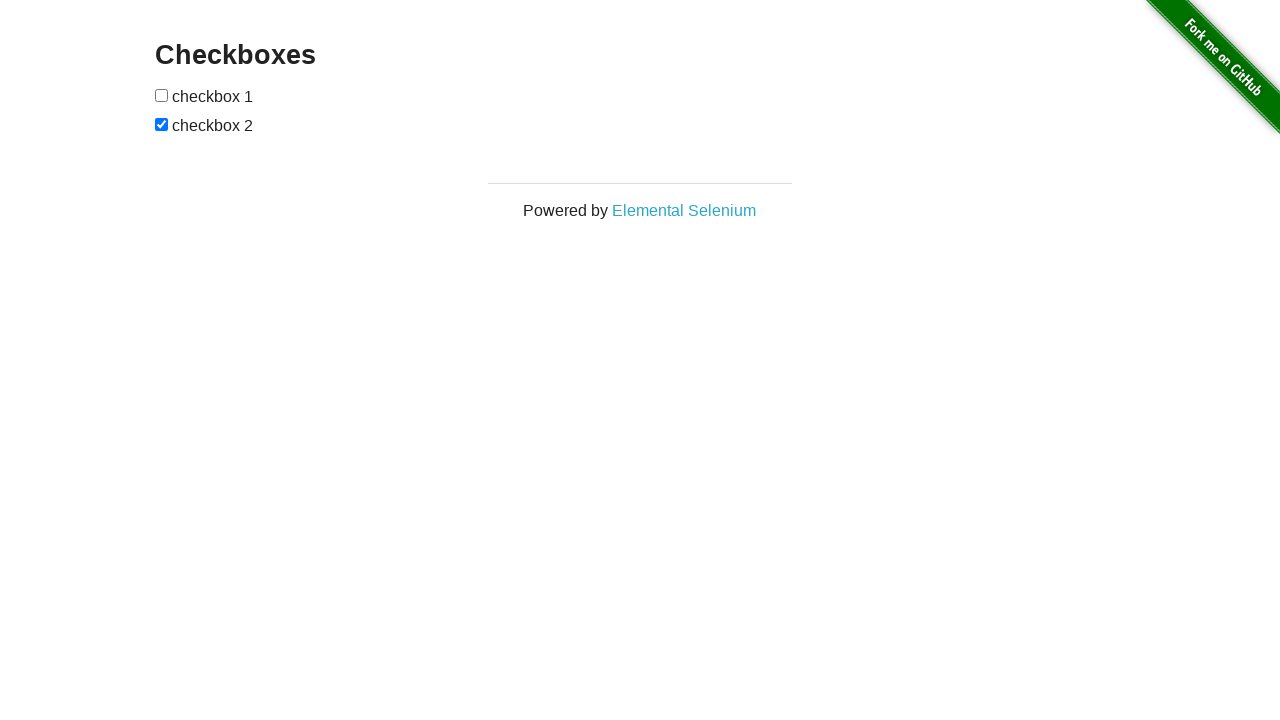

Located all checkboxes on the page
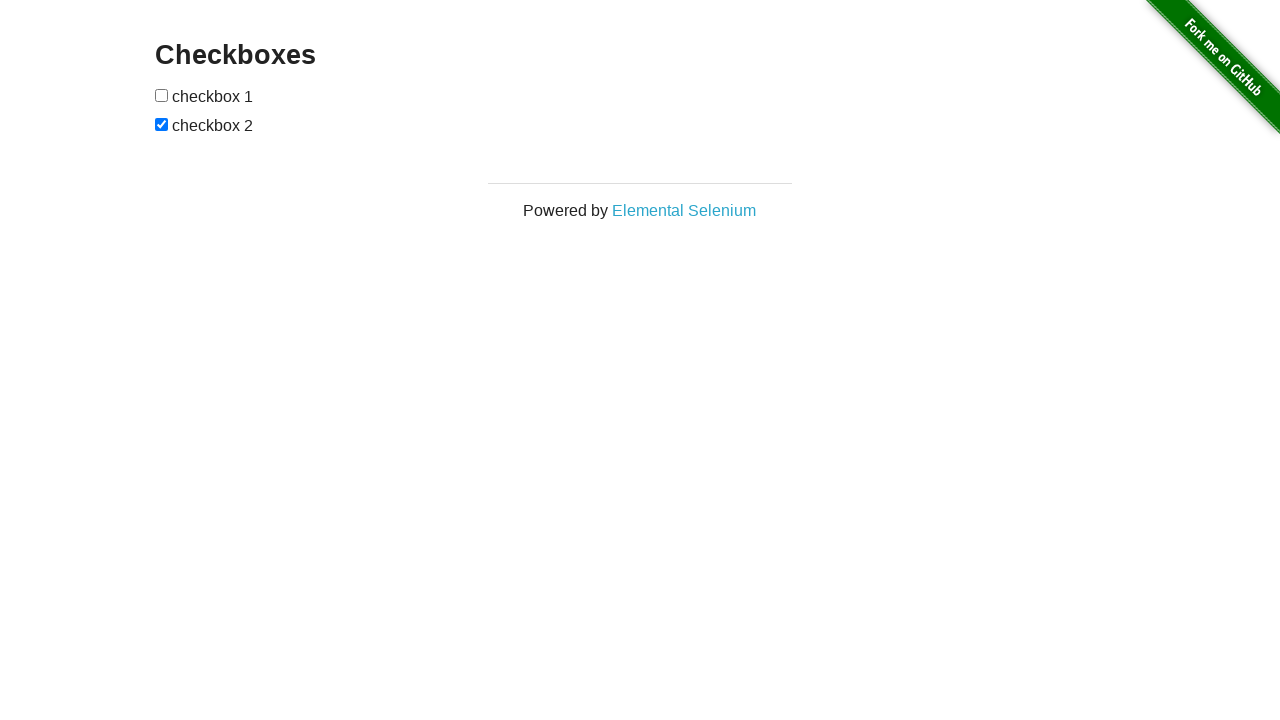

Found 2 checkboxes total
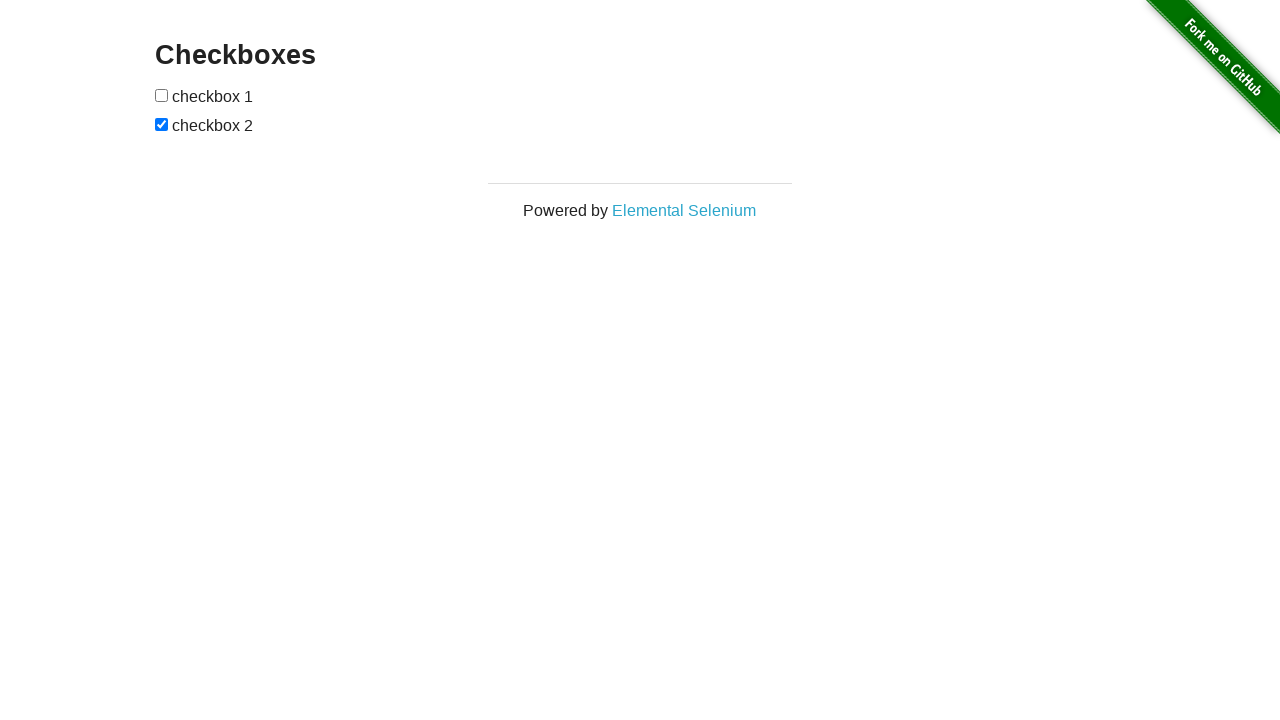

Retrieved checkbox 1 of 2
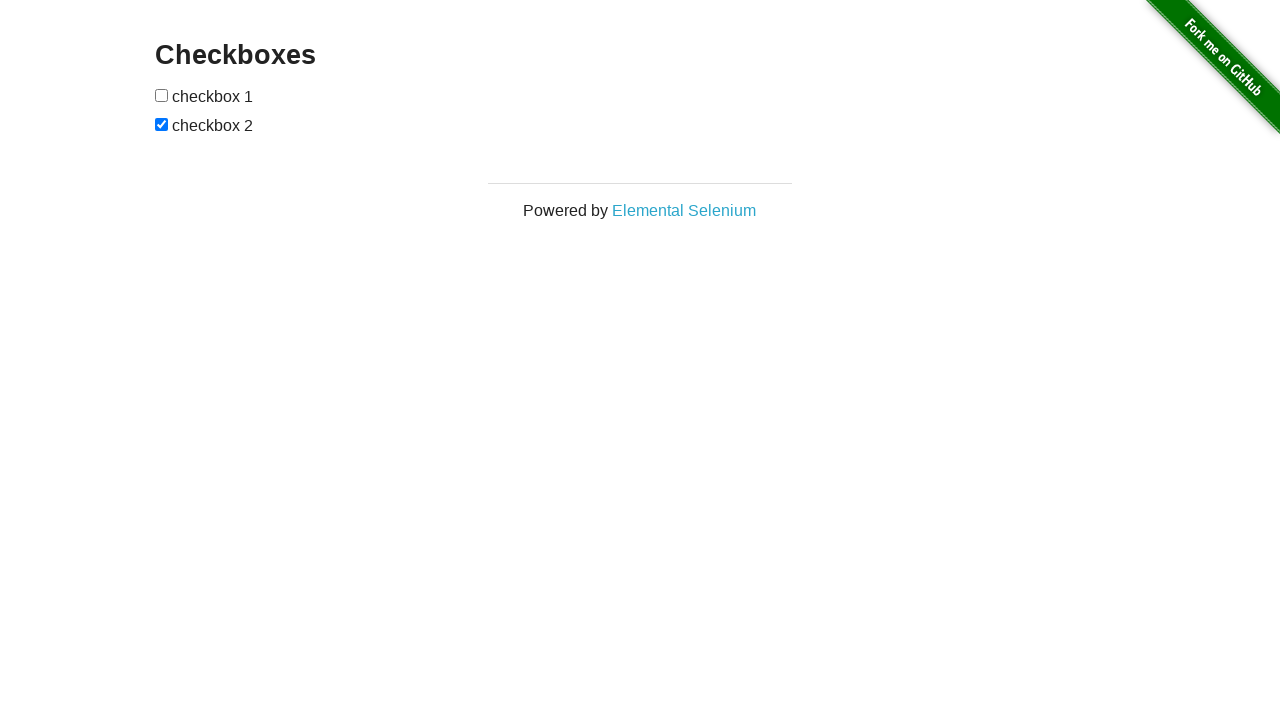

Clicked checkbox 1 to select it at (162, 95) on input[type='checkbox'] >> nth=0
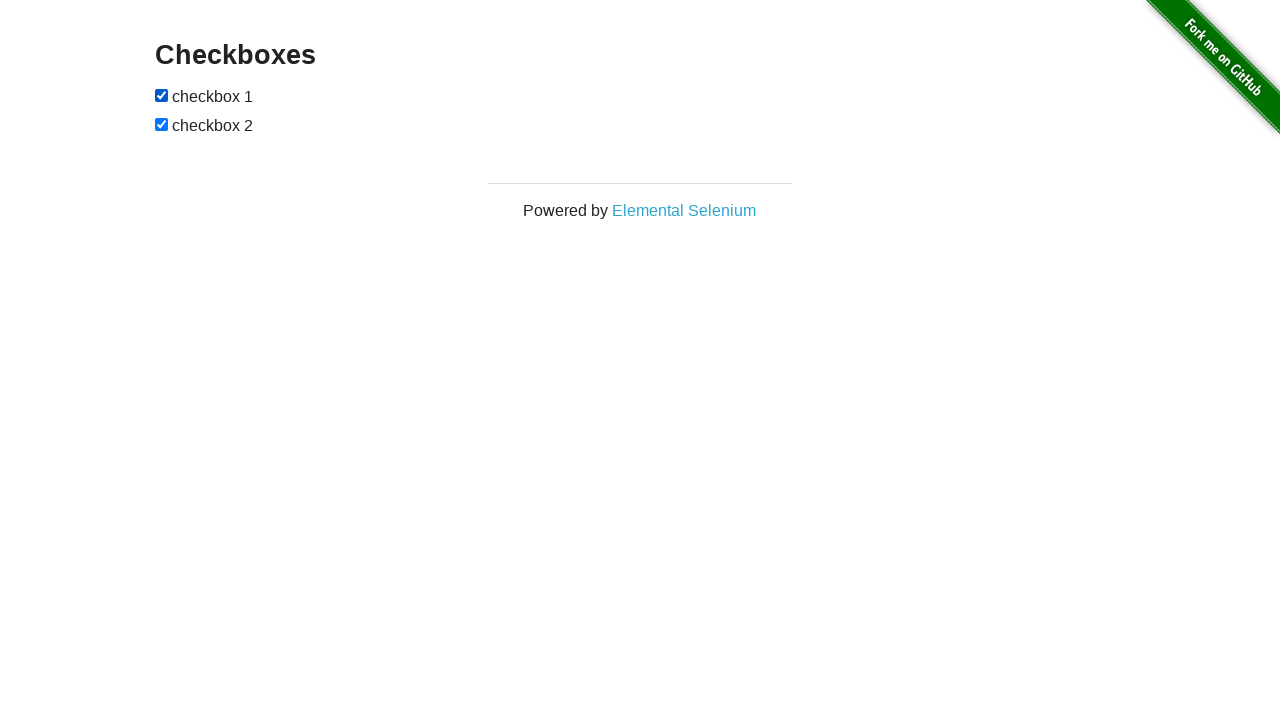

Retrieved checkbox 2 of 2
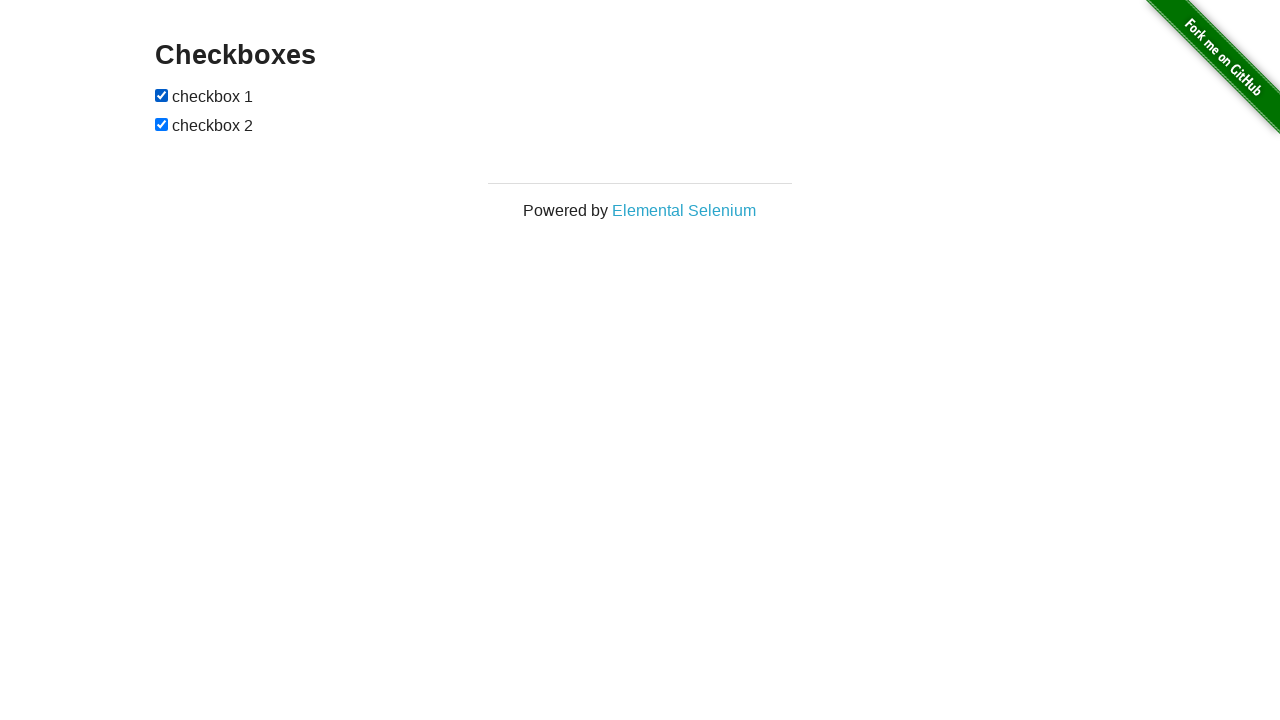

Checkbox 2 was already selected
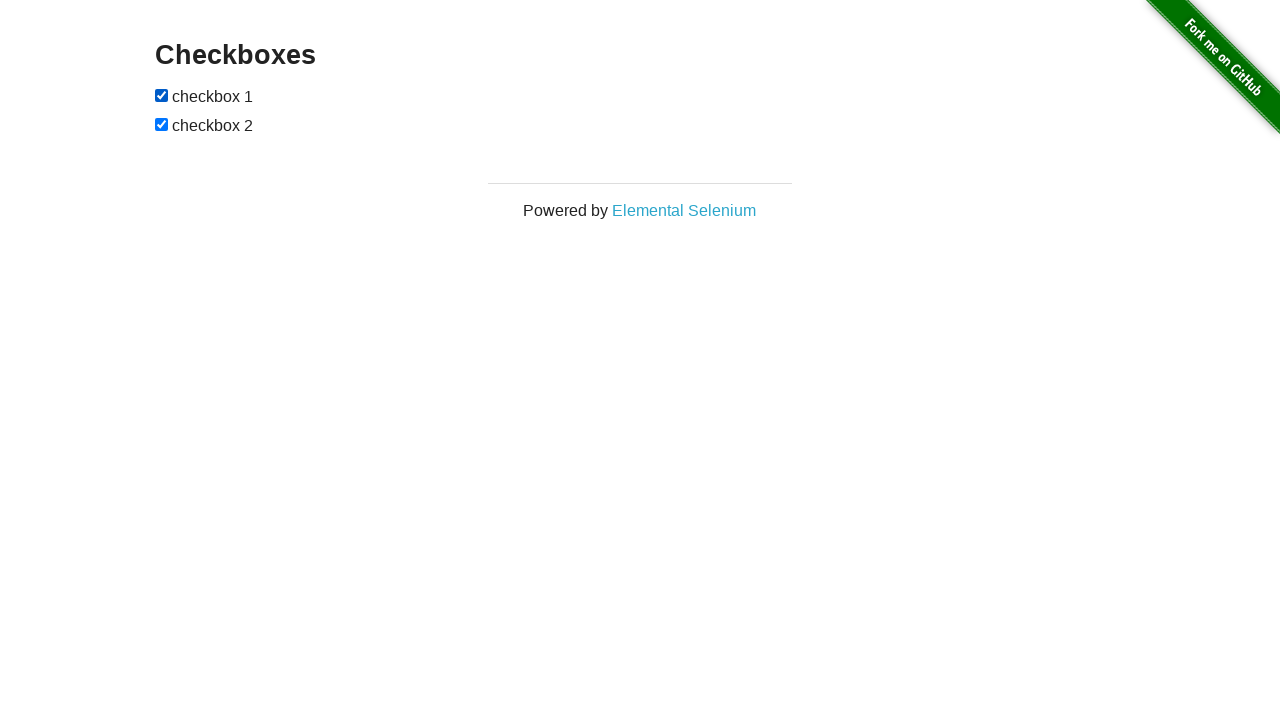

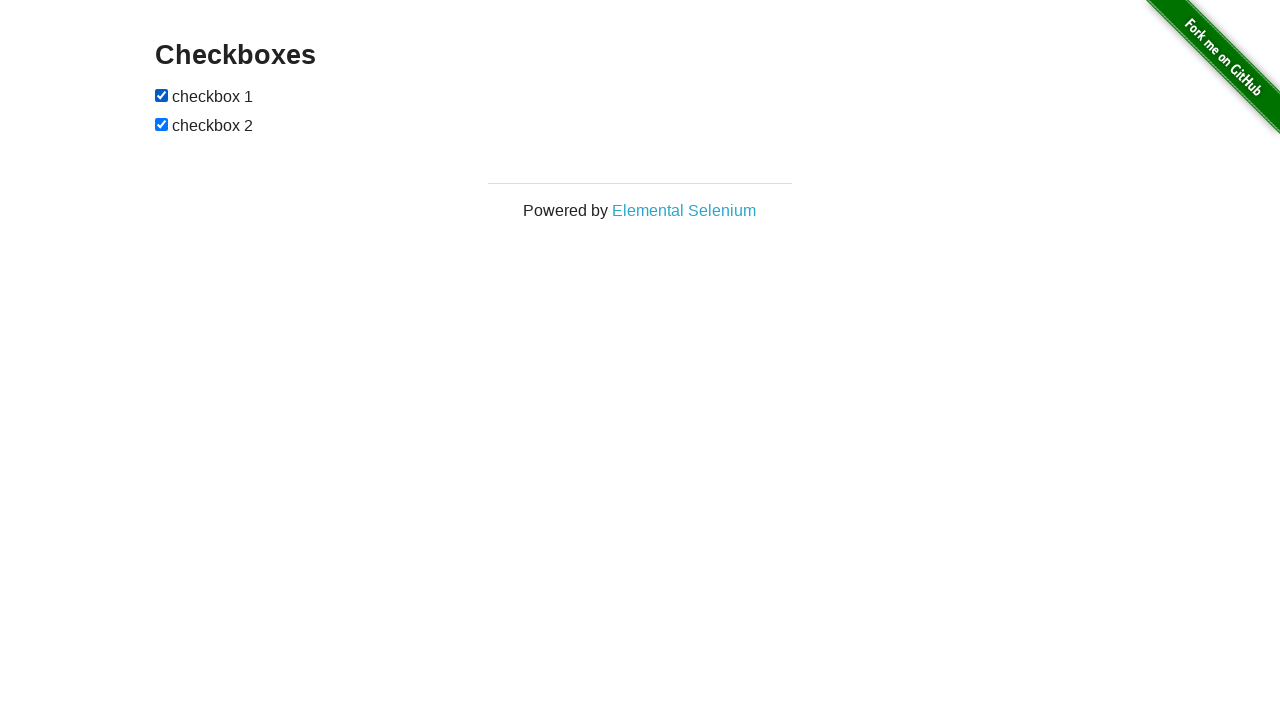